Solves a robot captcha by reading a value, calculating a mathematical function, filling the answer, and selecting checkbox and radiobutton options

Starting URL: http://suninjuly.github.io/math.html

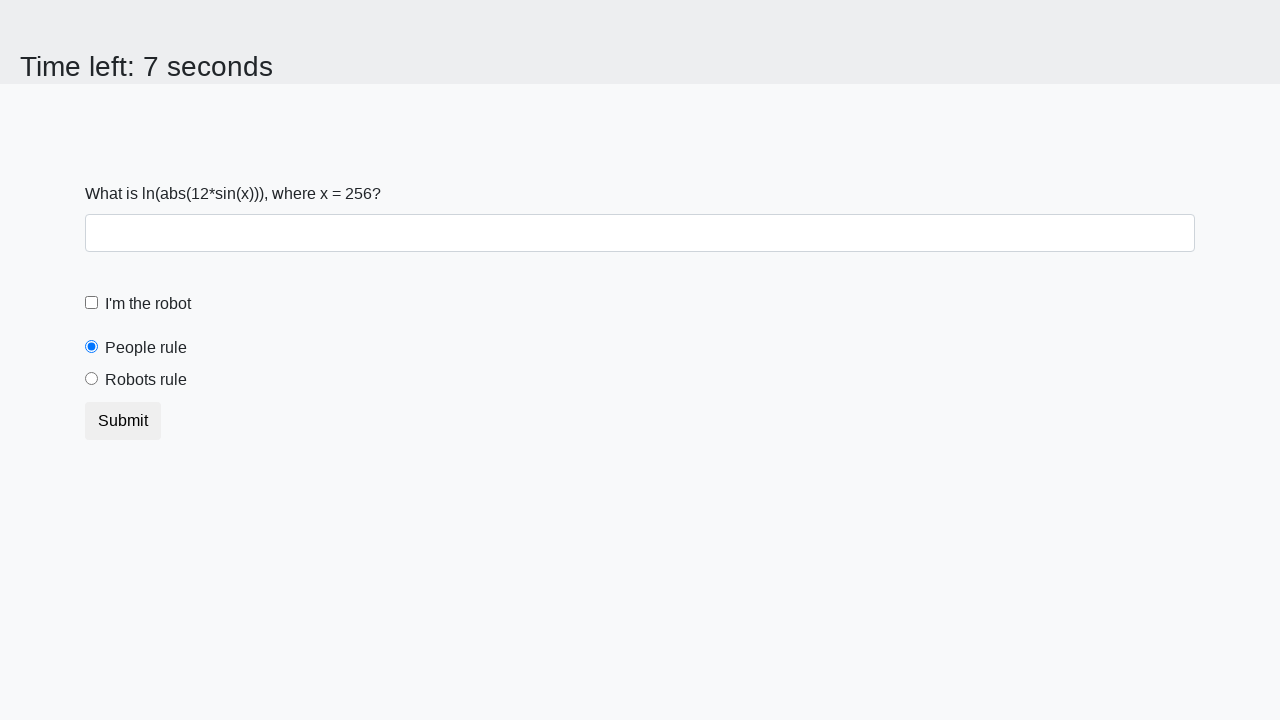

Retrieved x value from #input_value element
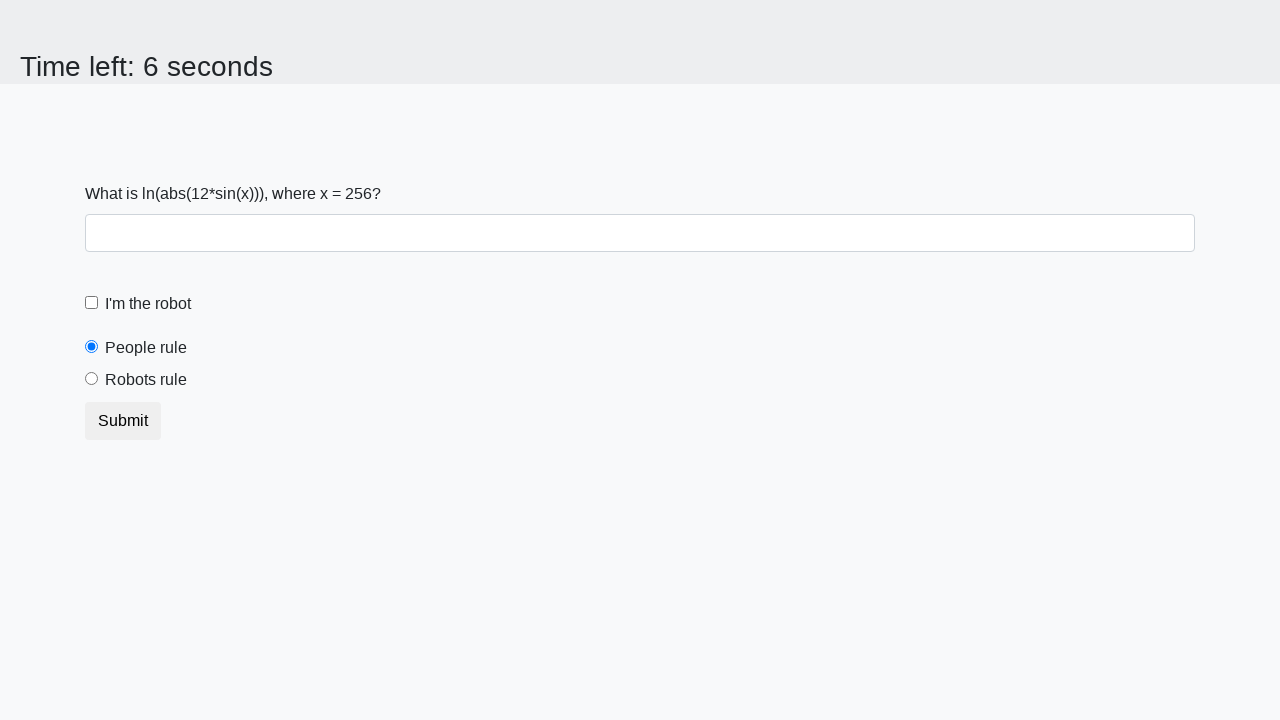

Calculated mathematical function result: 2.4841143701244004
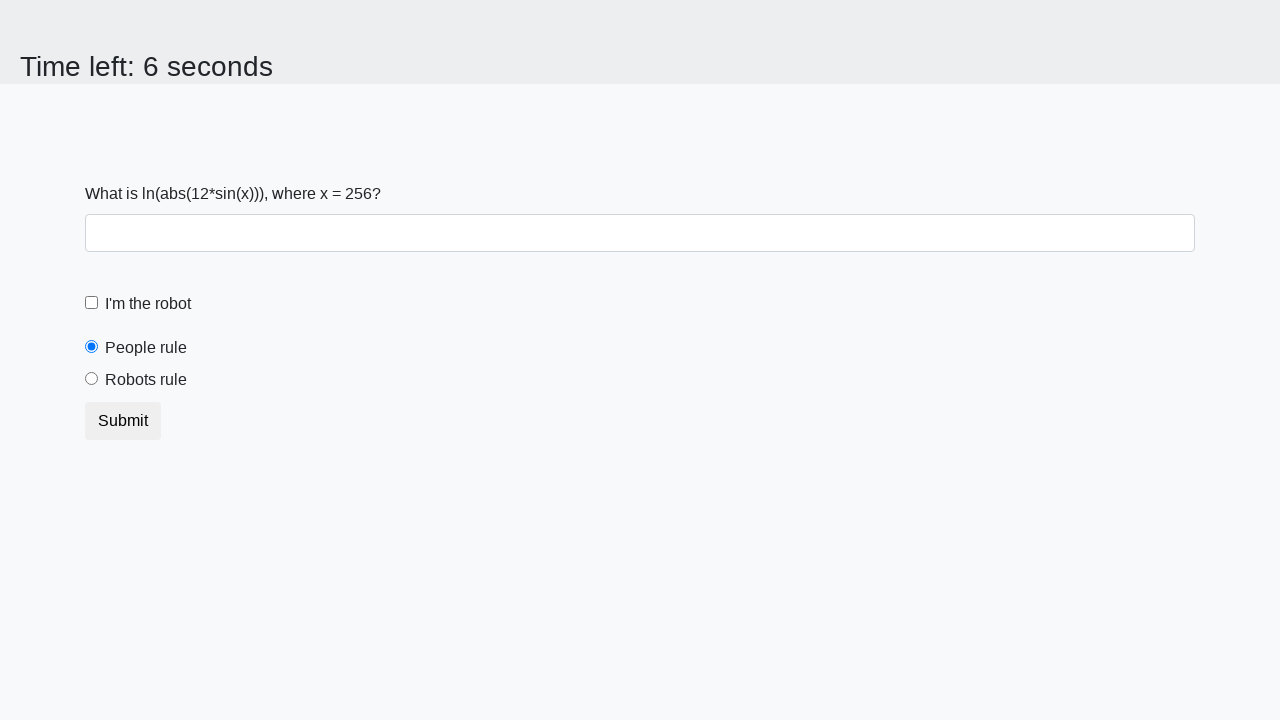

Filled answer field with calculated result on #answer
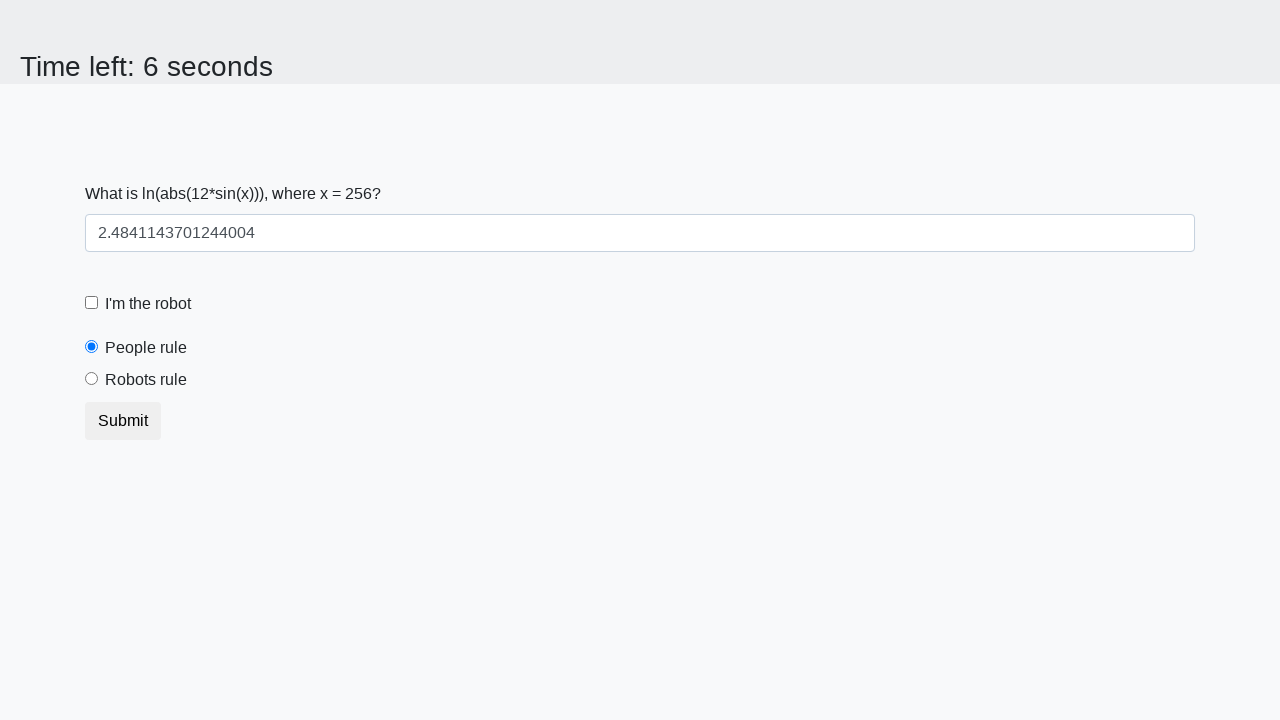

Checked 'I'm the robot' checkbox at (92, 303) on #robotCheckbox
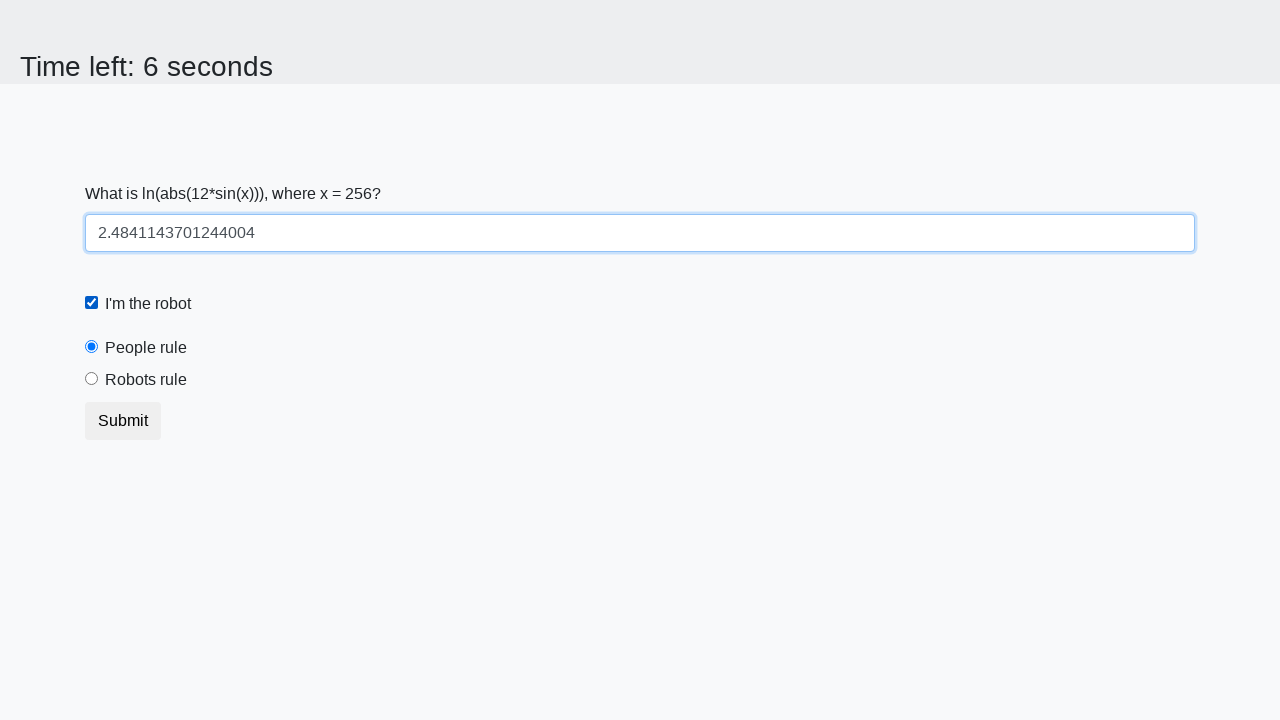

Selected 'Robots rule!' radio button at (92, 379) on #robotsRule
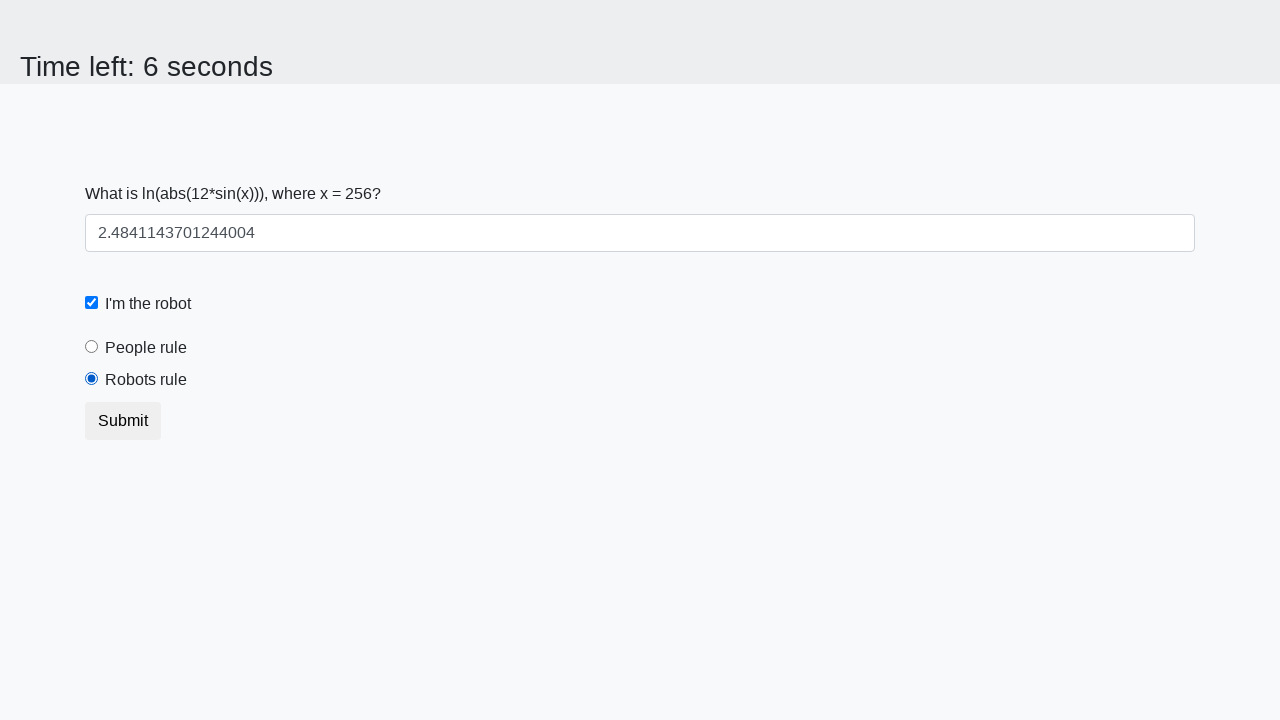

Clicked submit button to submit form at (123, 421) on button[type='submit']
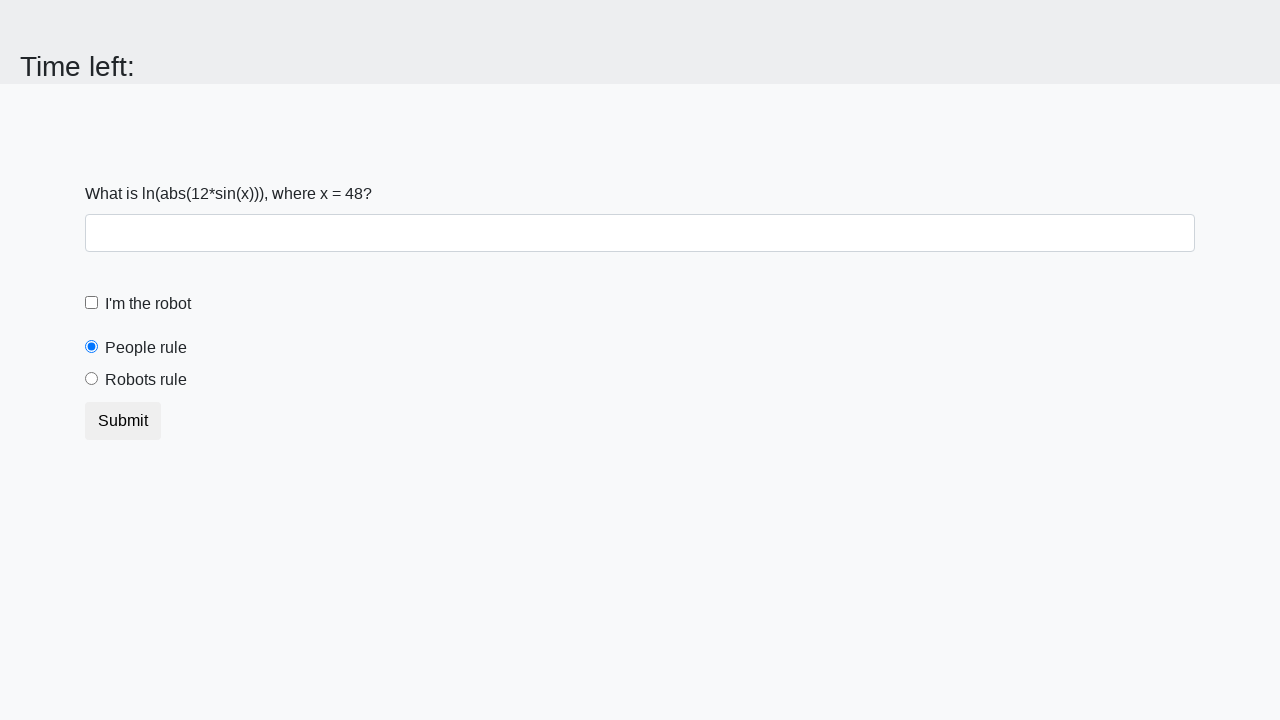

Waited 1000ms for alert to appear
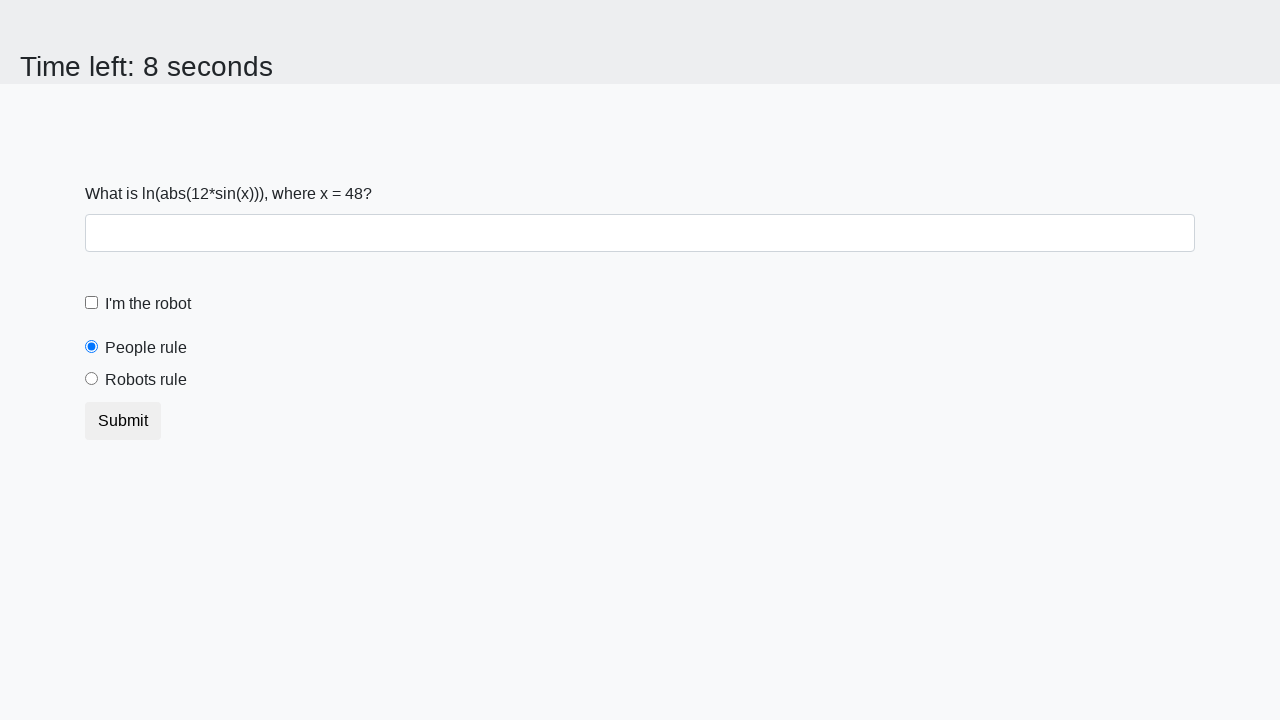

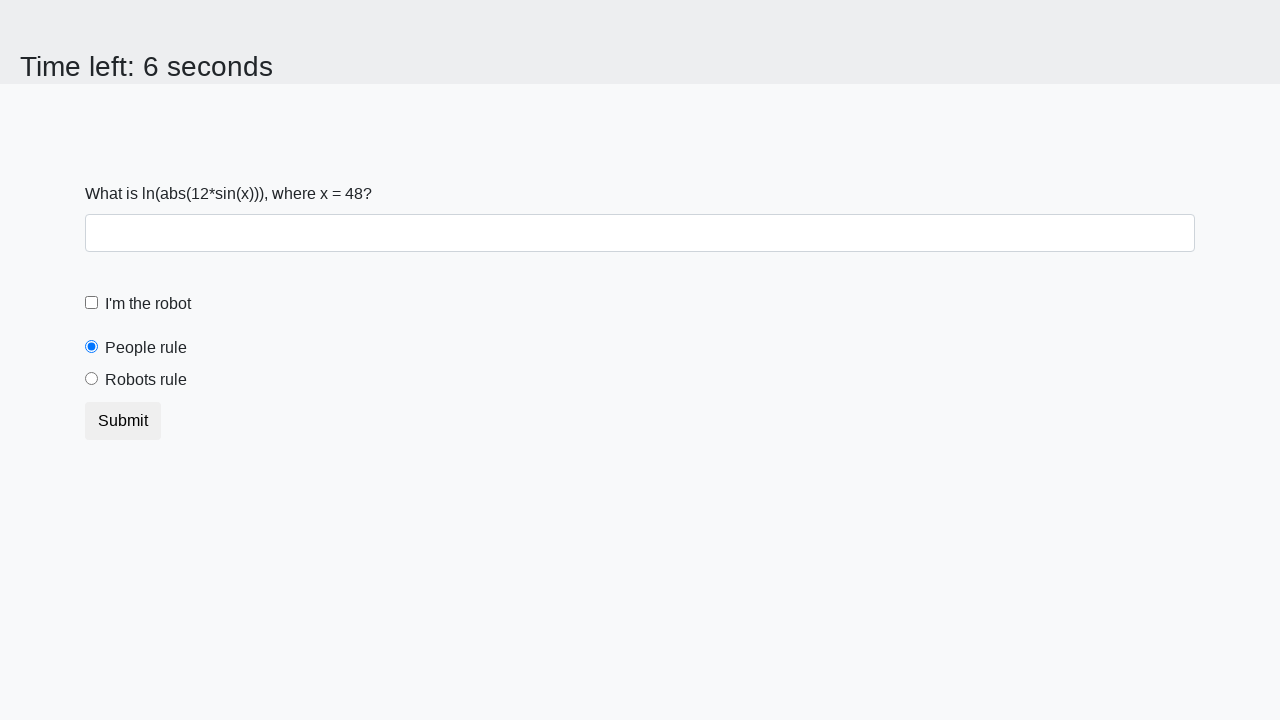